Tests AJIO e-commerce site by searching for bags, applying filters for men's fashion bags, and verifying that product listings are displayed

Starting URL: https://www.ajio.com/

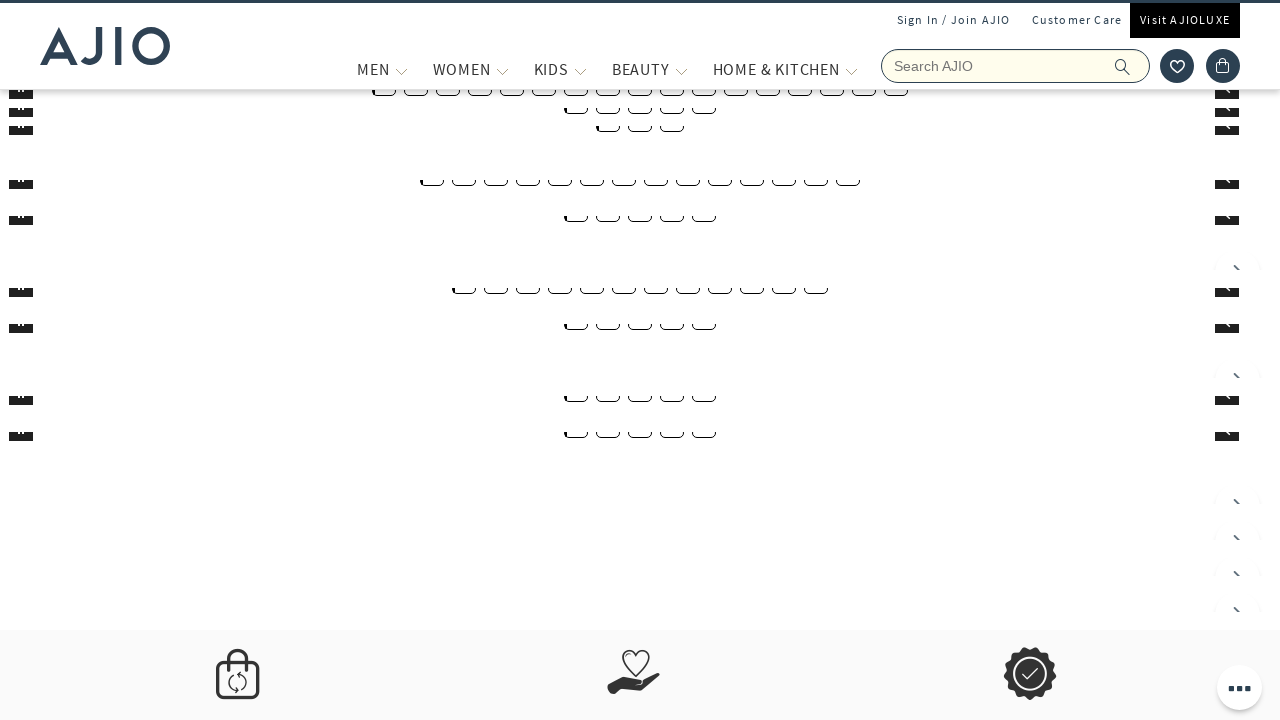

Filled search field with 'bags' on input[name='searchVal']
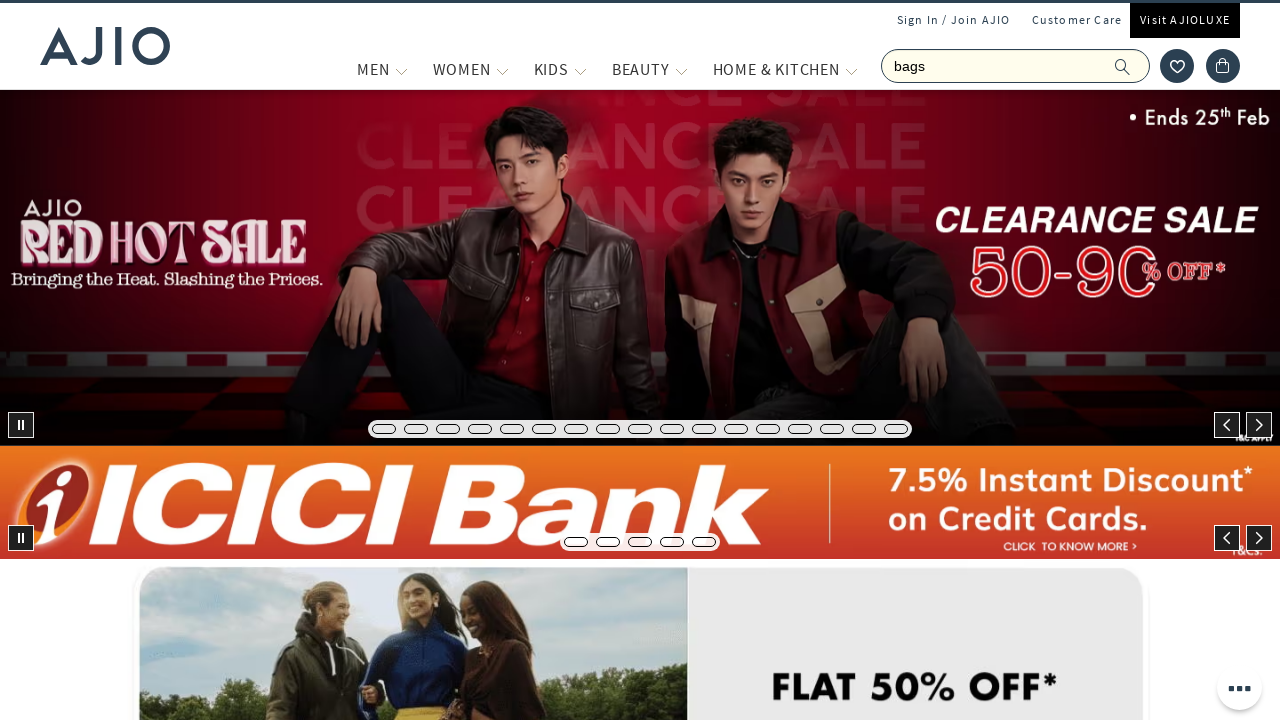

Pressed Enter to search for bags on input[name='searchVal']
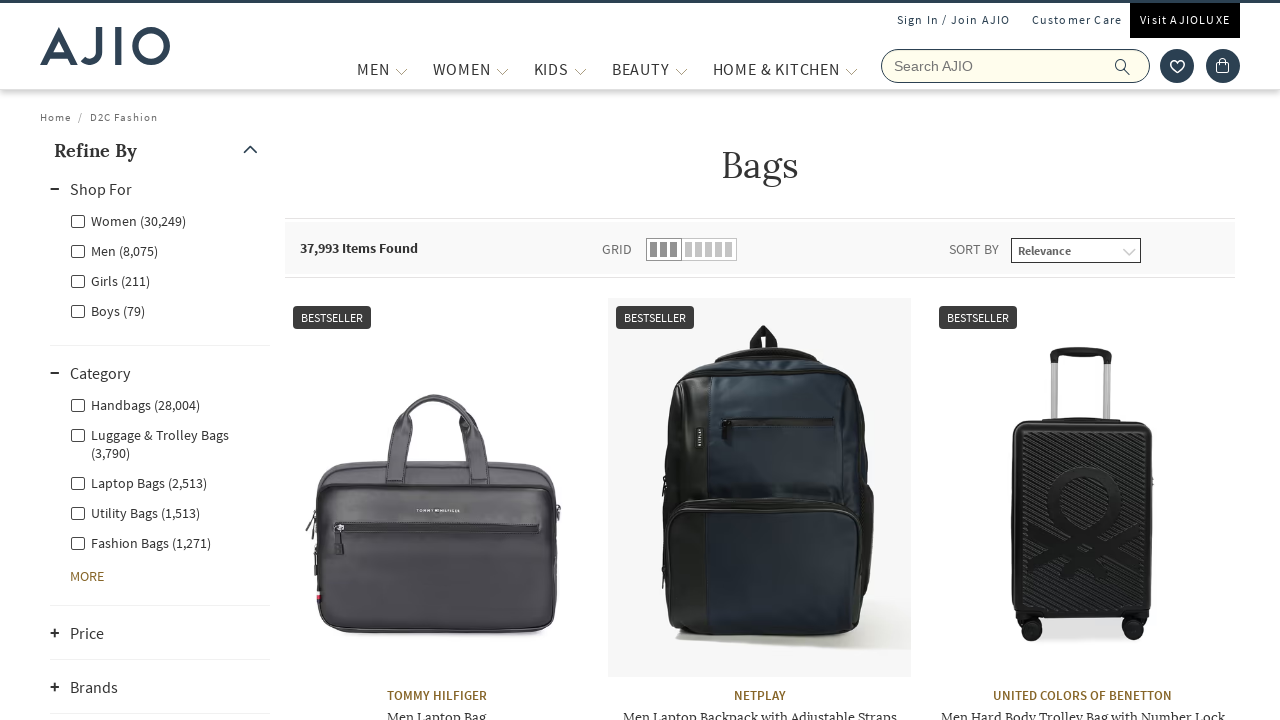

Clicked Men filter at (114, 250) on xpath=//label[@for='Men']
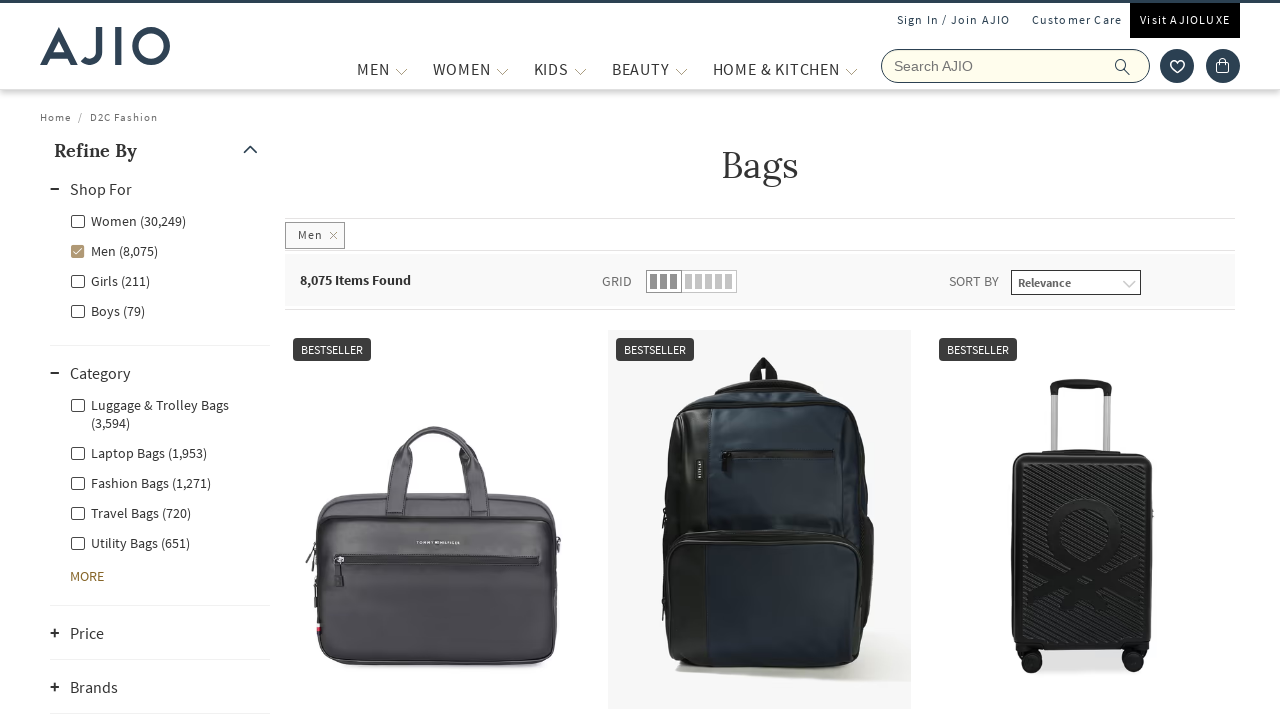

Waited 3 seconds for page to update after Men filter
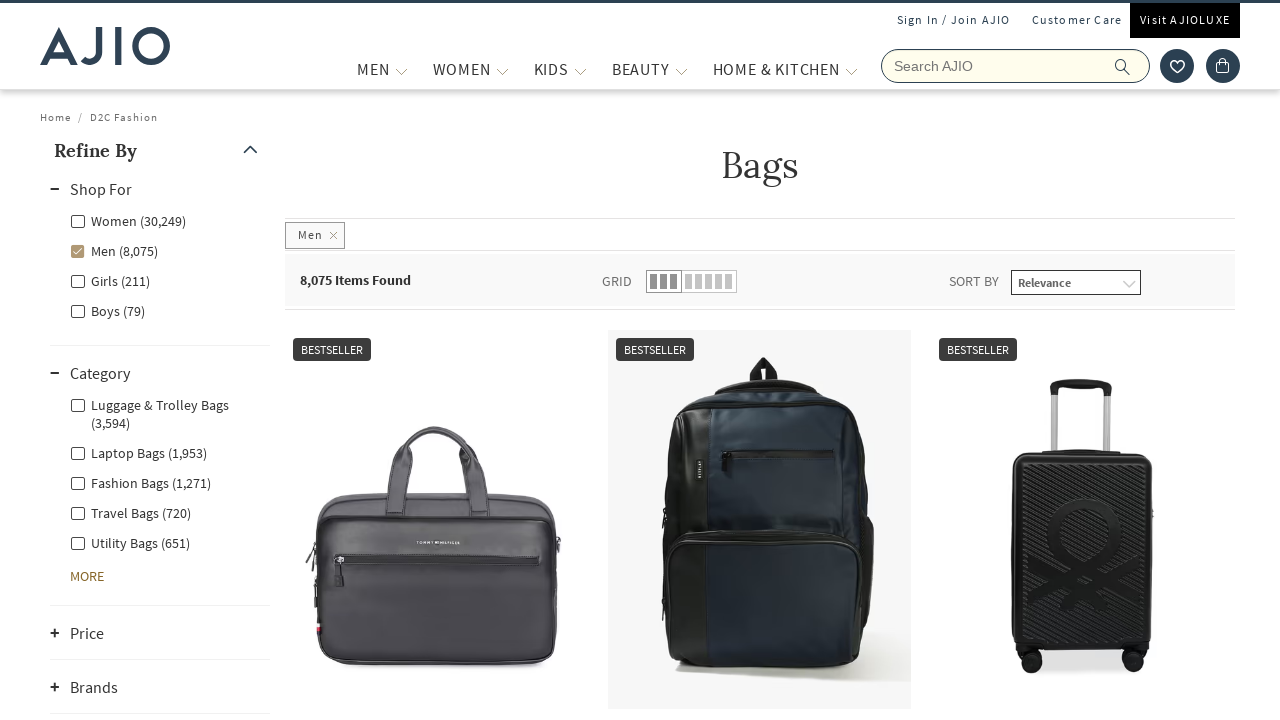

Clicked Men - Fashion Bags filter at (140, 482) on xpath=//label[@for='Men - Fashion Bags']
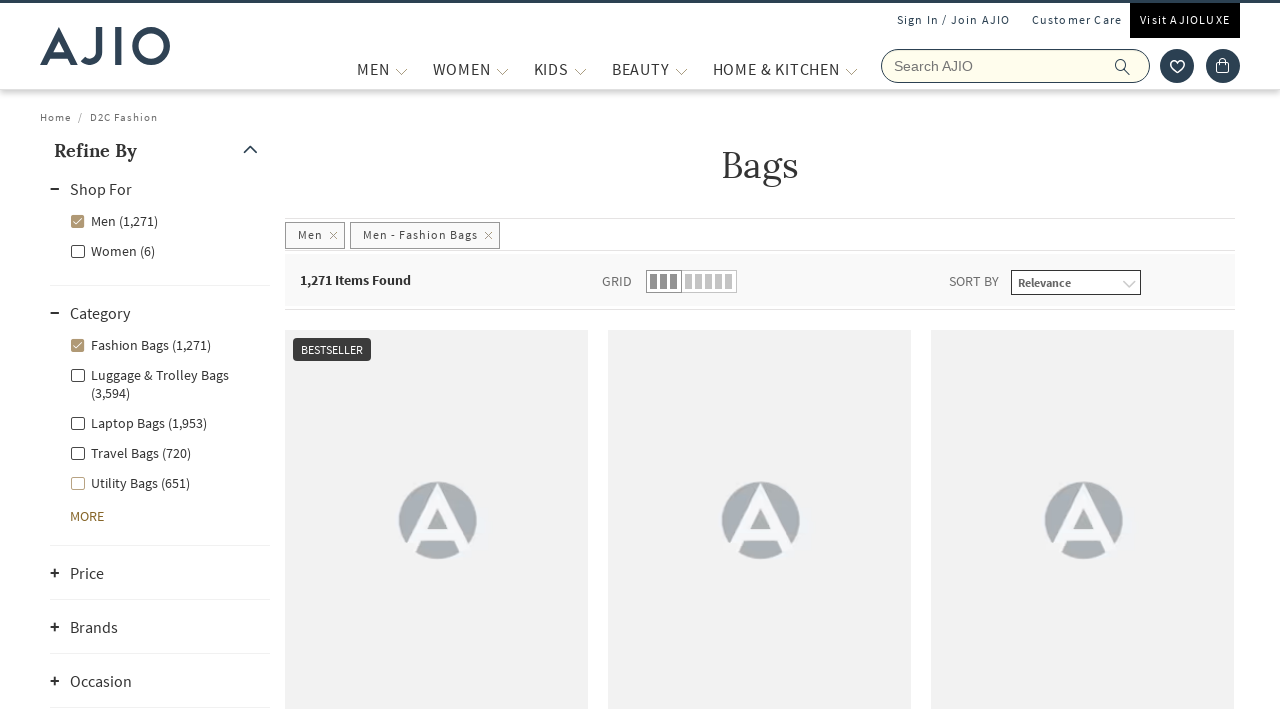

Waited 3 seconds for filtered results to load
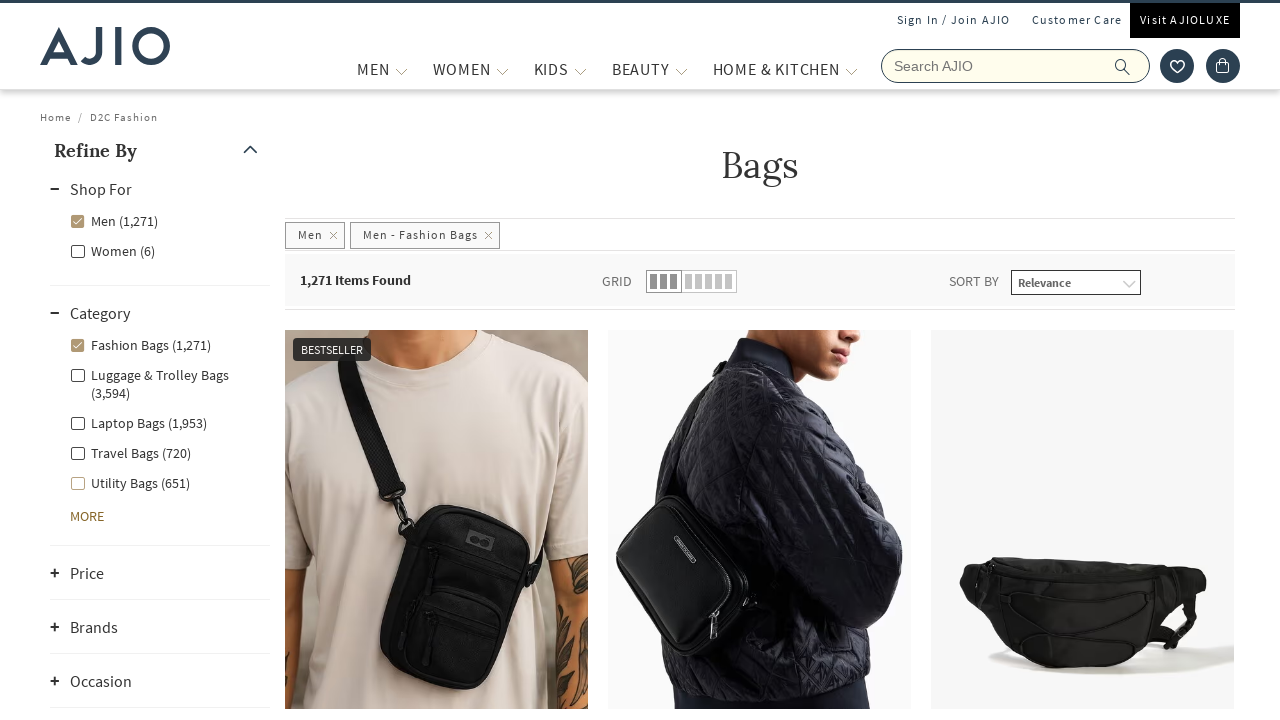

Verified total items count is displayed
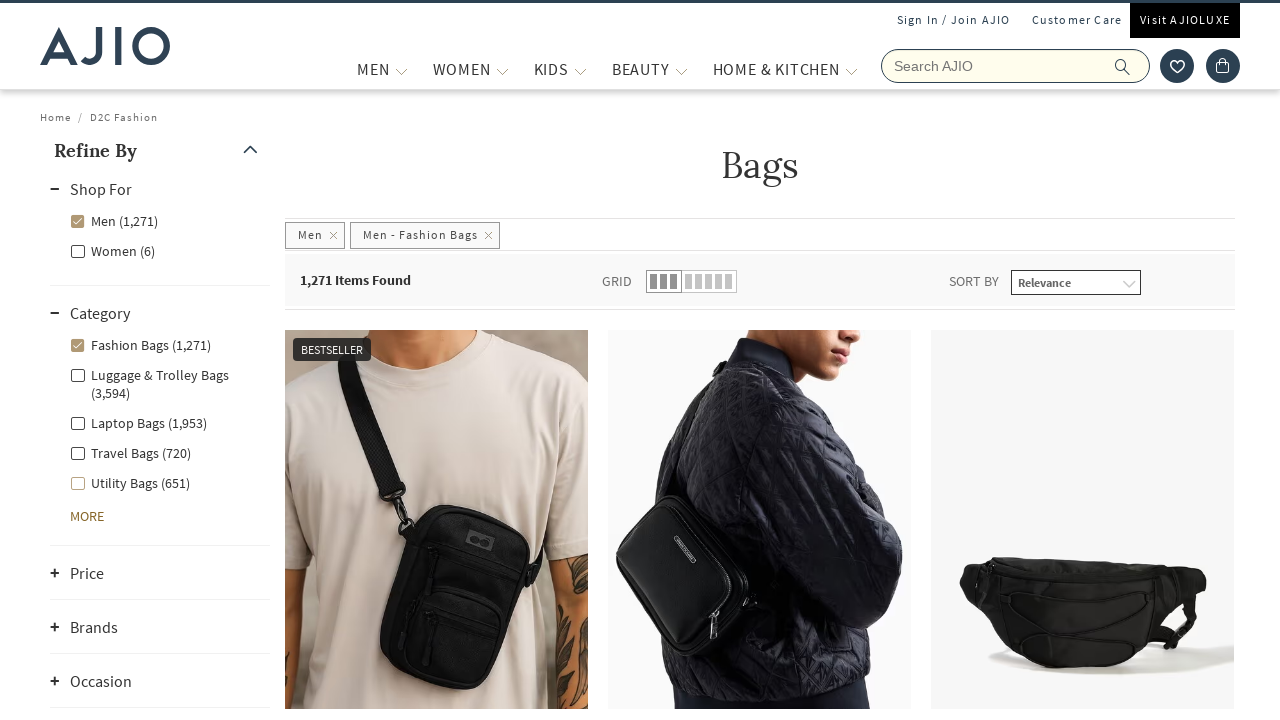

Verified brand names are displayed in product listings
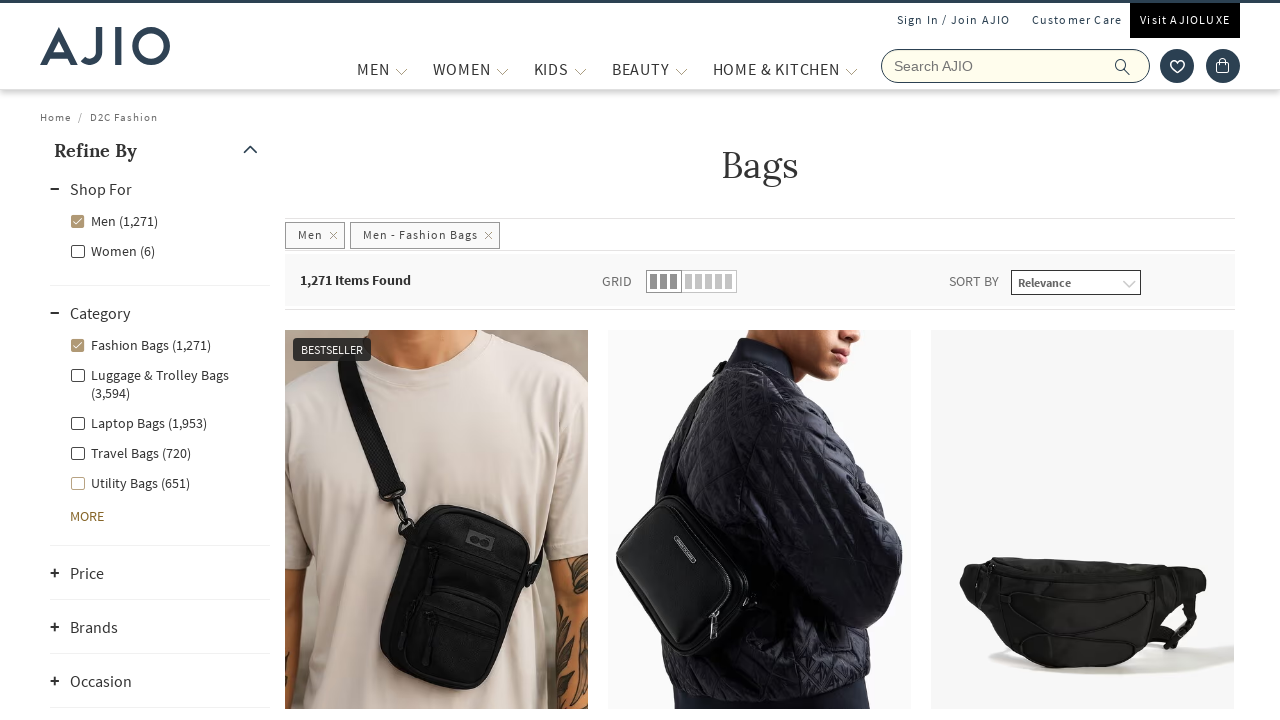

Verified bag names are displayed in product listings
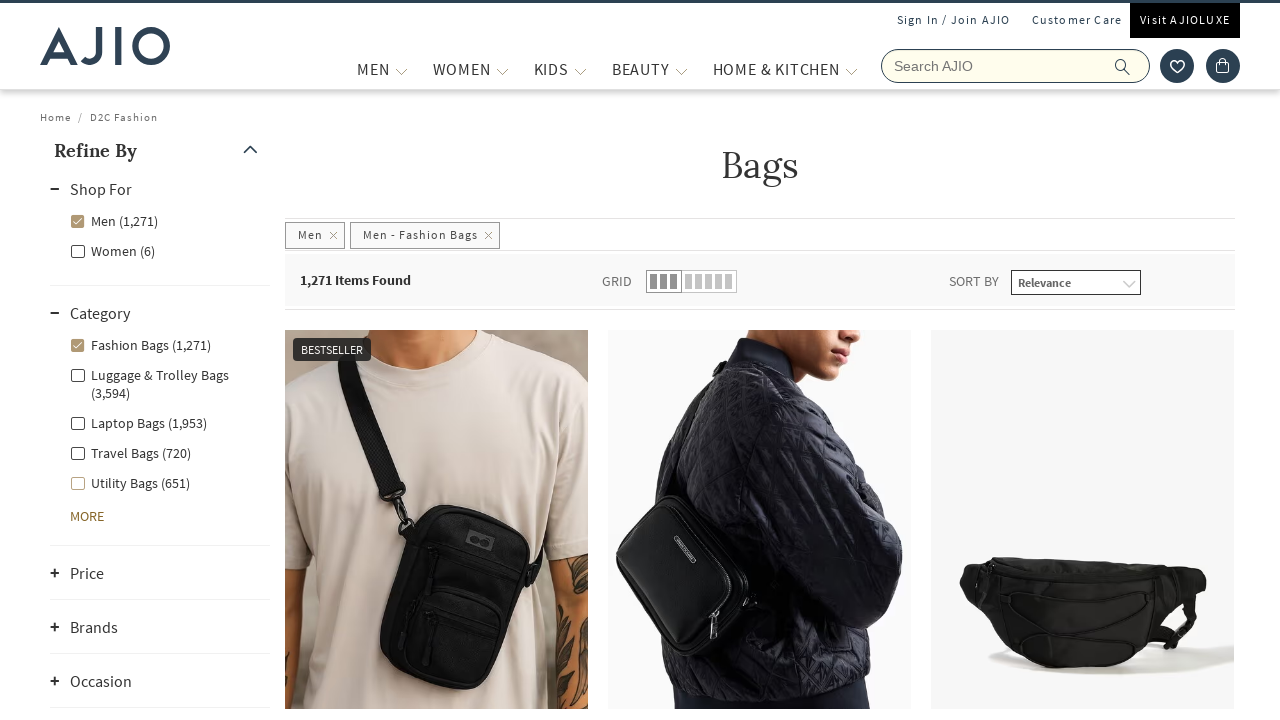

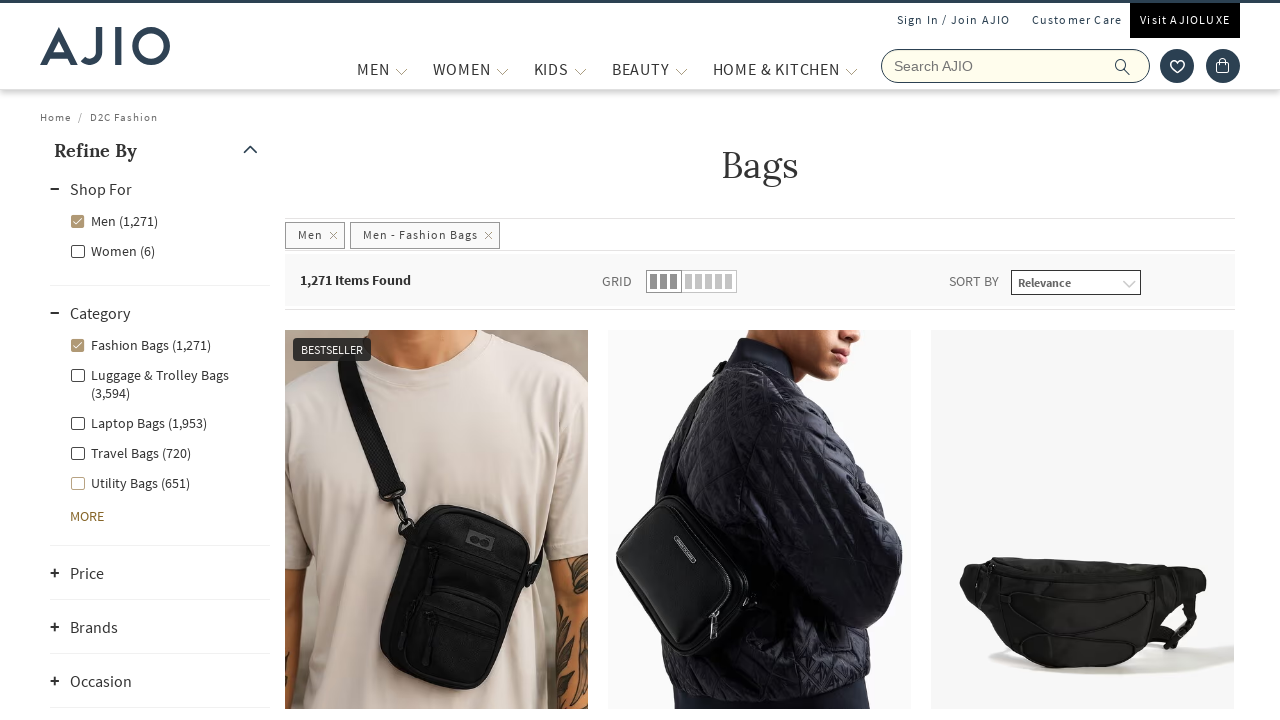